Tests drag and drop functionality by dragging element A to element B's position

Starting URL: https://the-internet.herokuapp.com/drag_and_drop

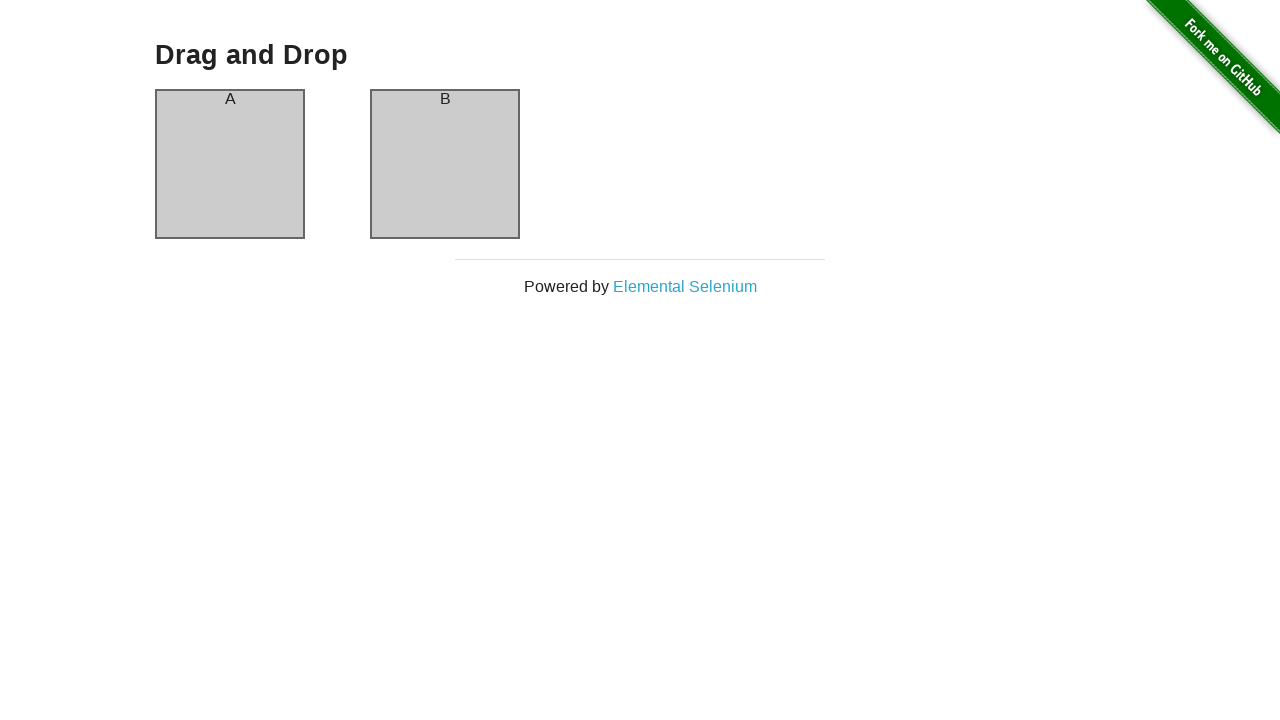

Waited for element A to be visible
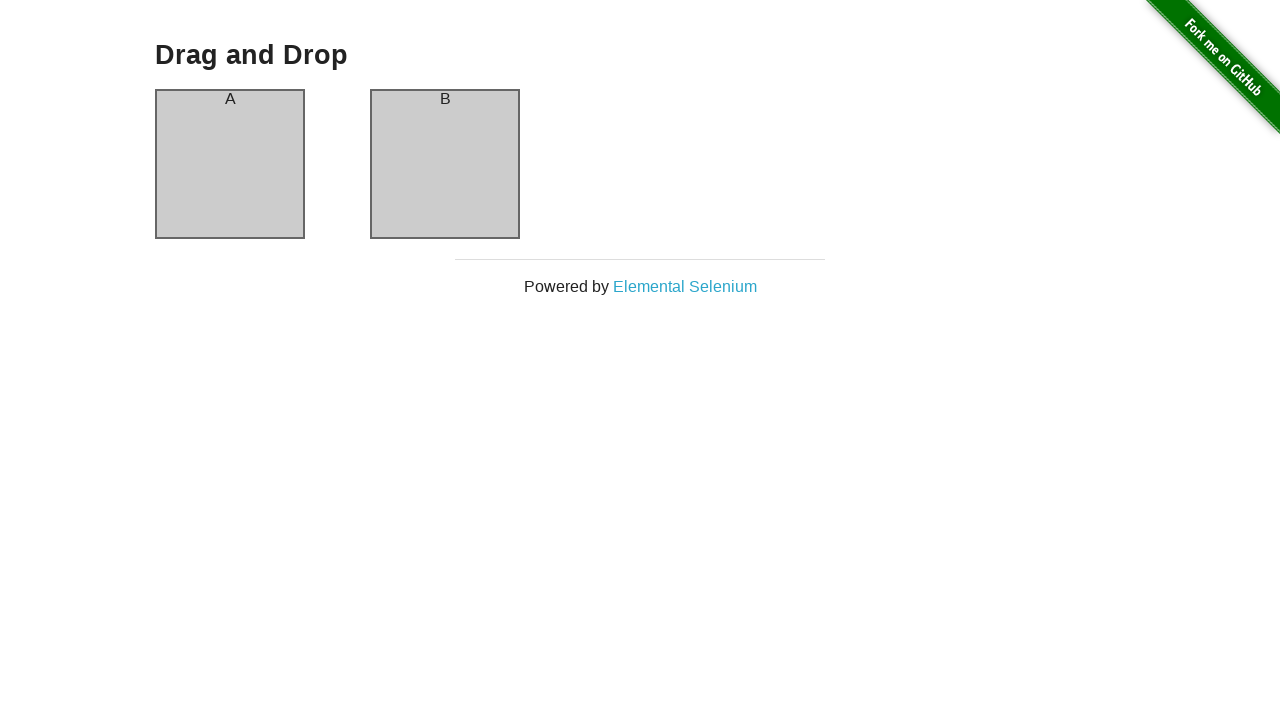

Waited for element B to be visible
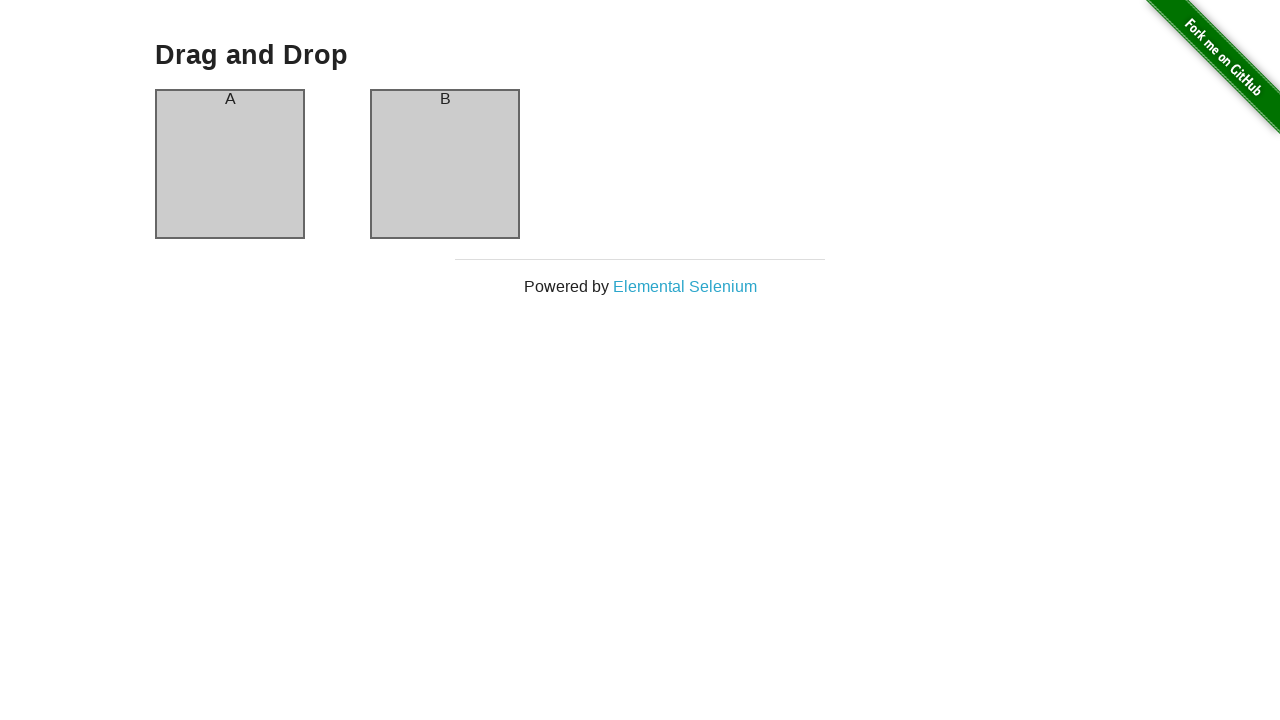

Dragged element A to element B's position at (445, 164)
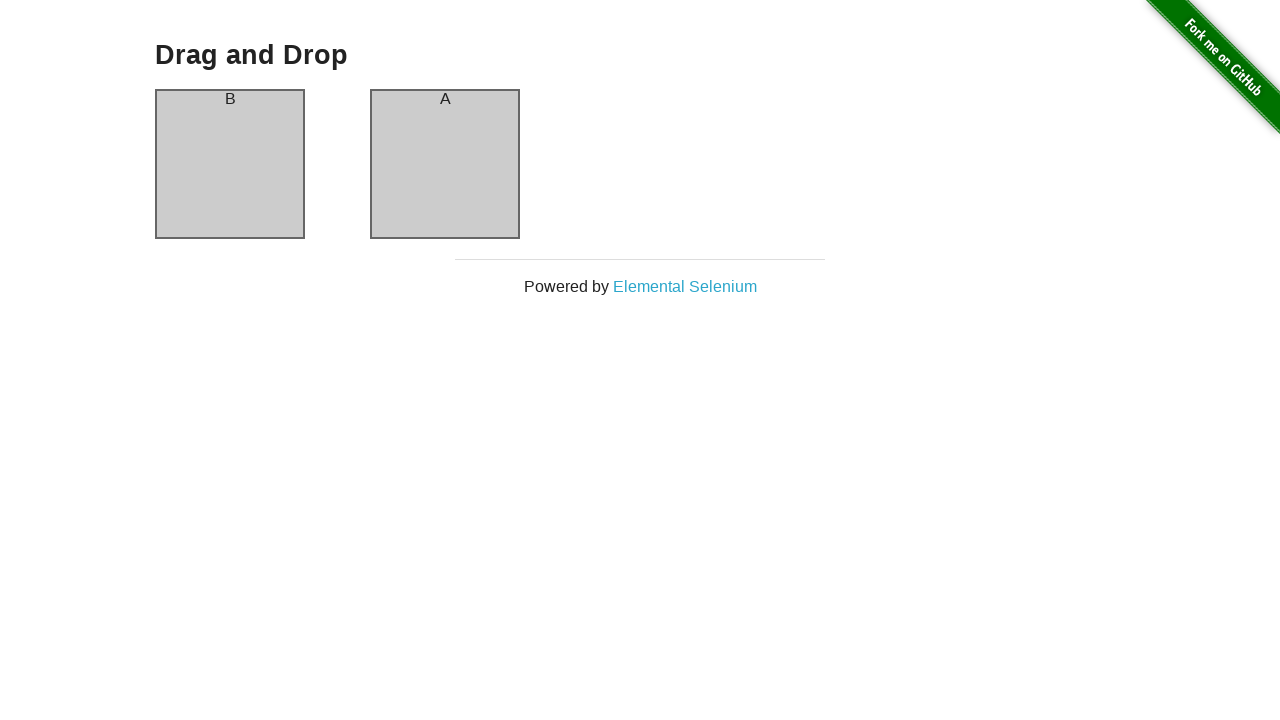

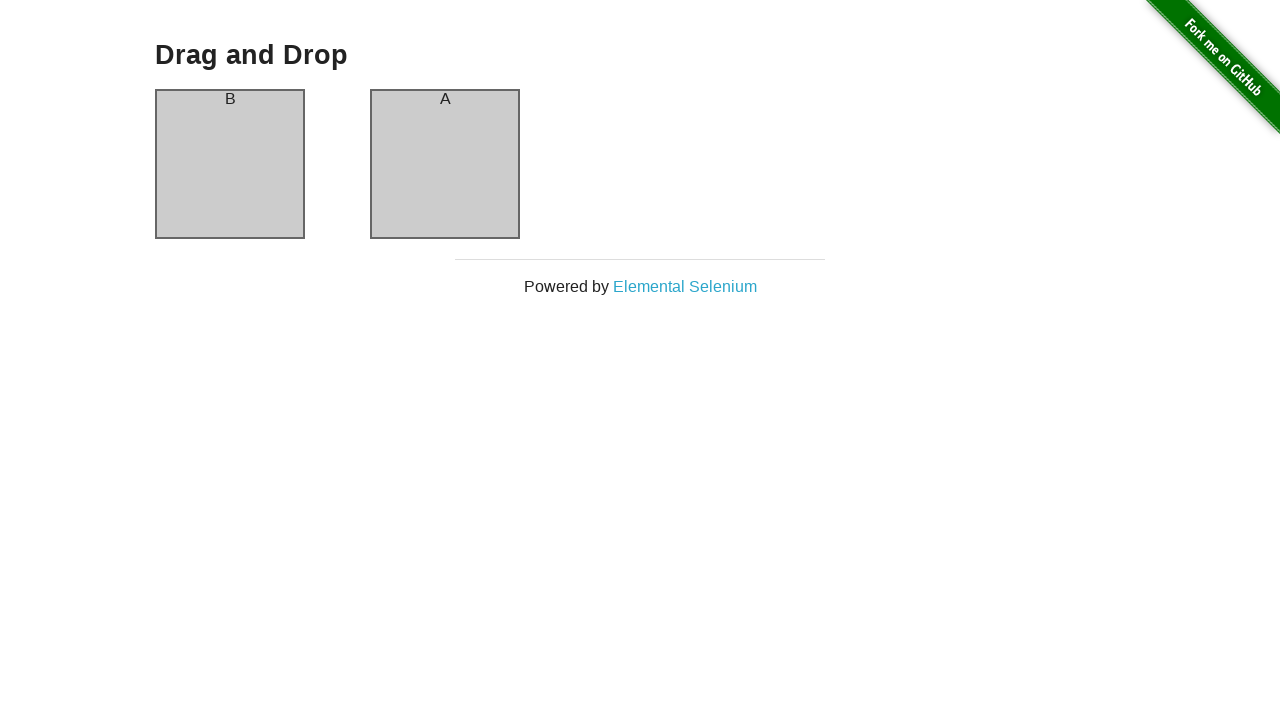